Tests drag and drop functionality on jQuery UI demo page using click-hold-move-release approach as an alternative drag method

Starting URL: http://jqueryui.com/droppable/

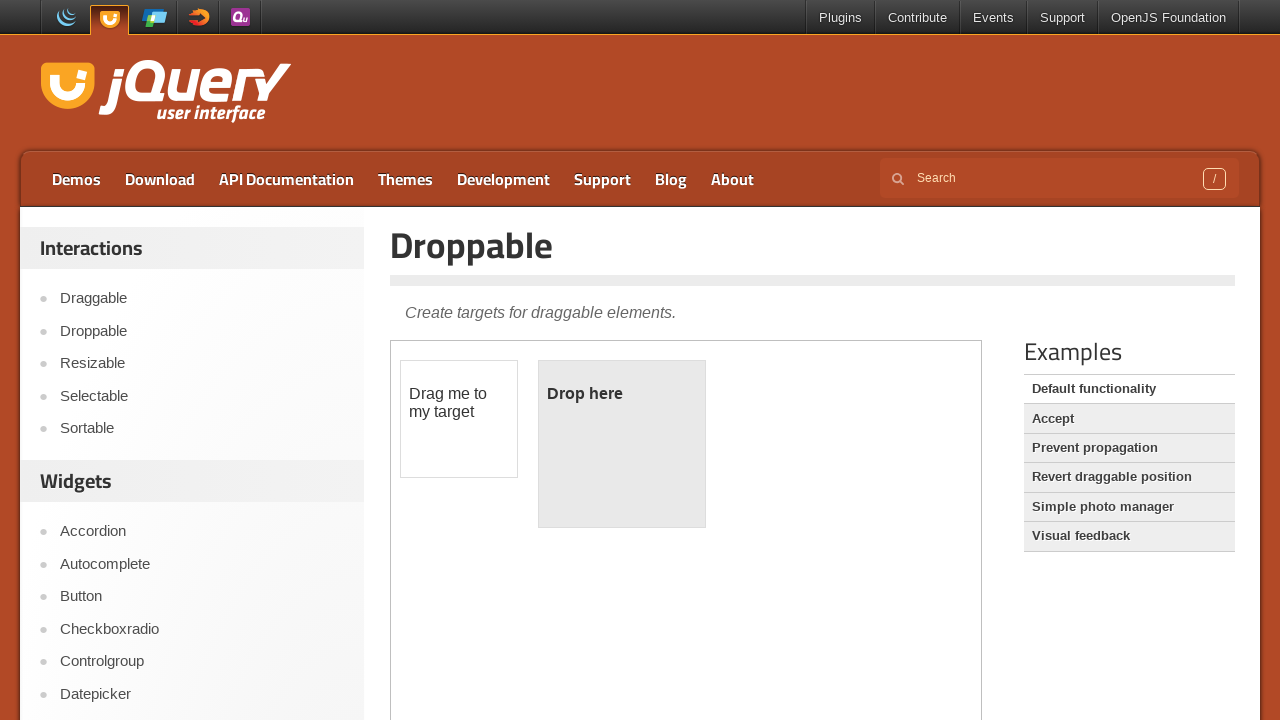

Selected demo iframe containing draggable elements
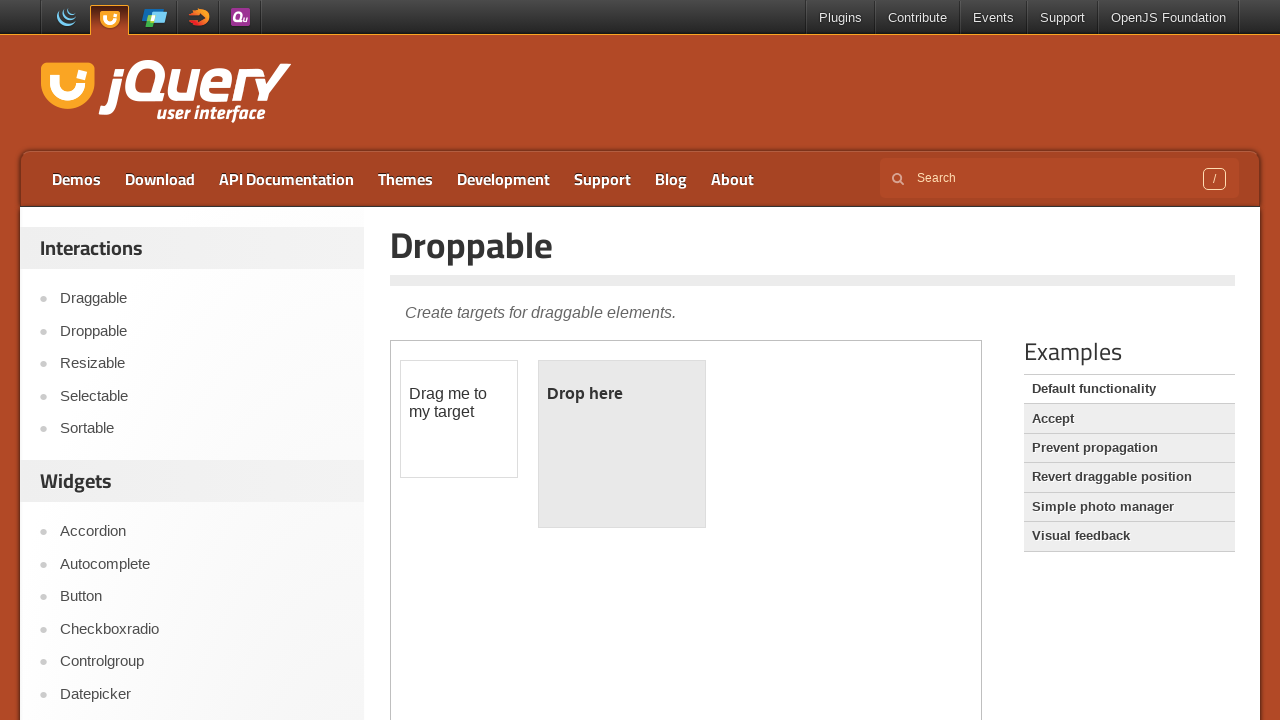

Waited for draggable element to be visible
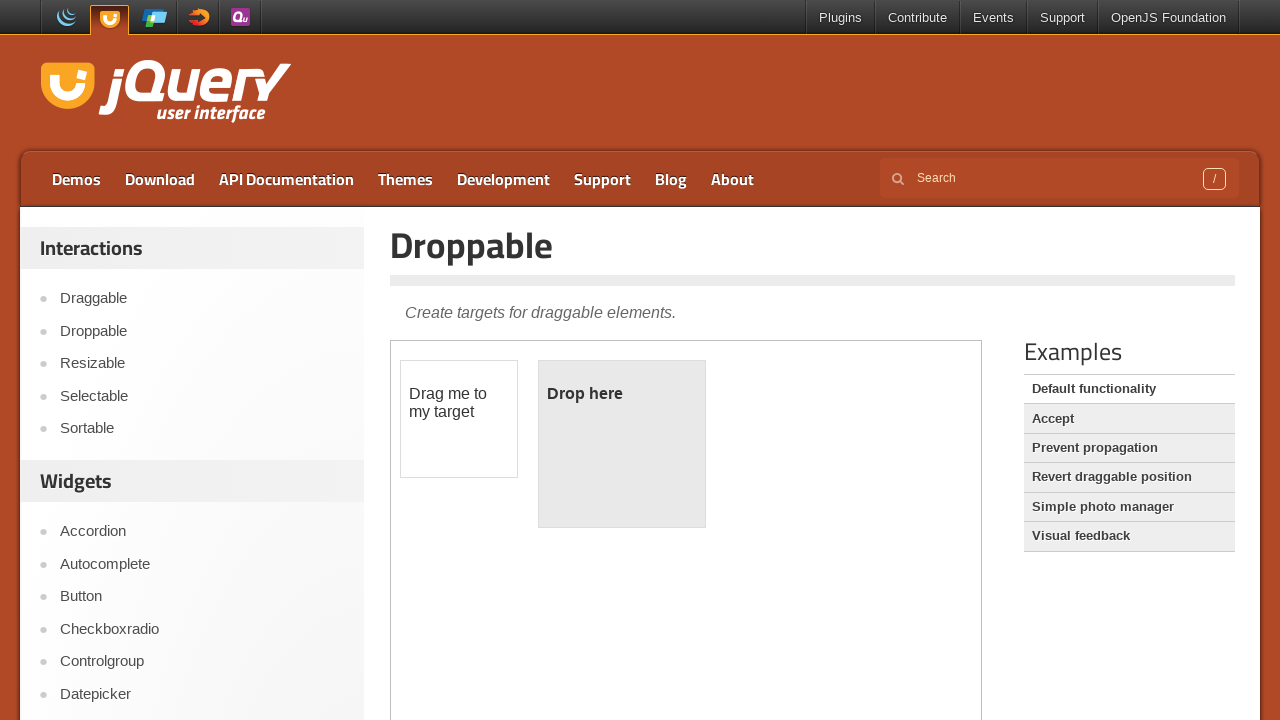

Waited for droppable element to be visible
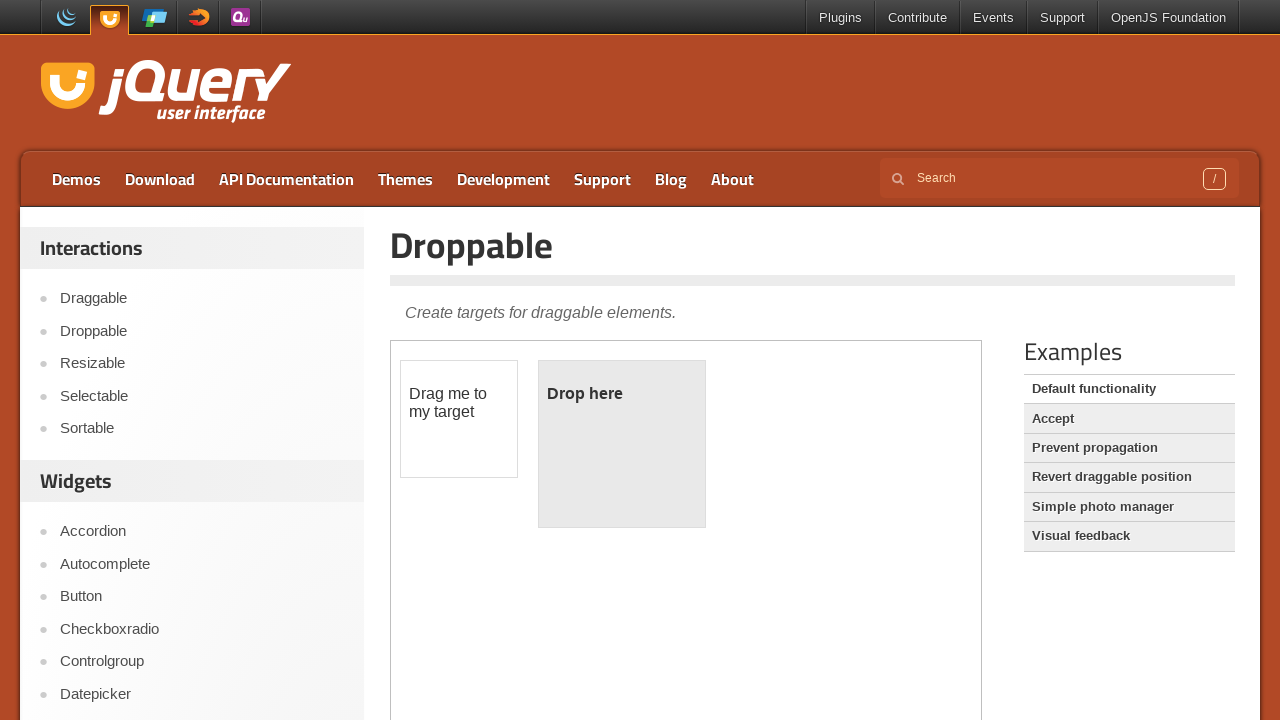

Located the draggable source element
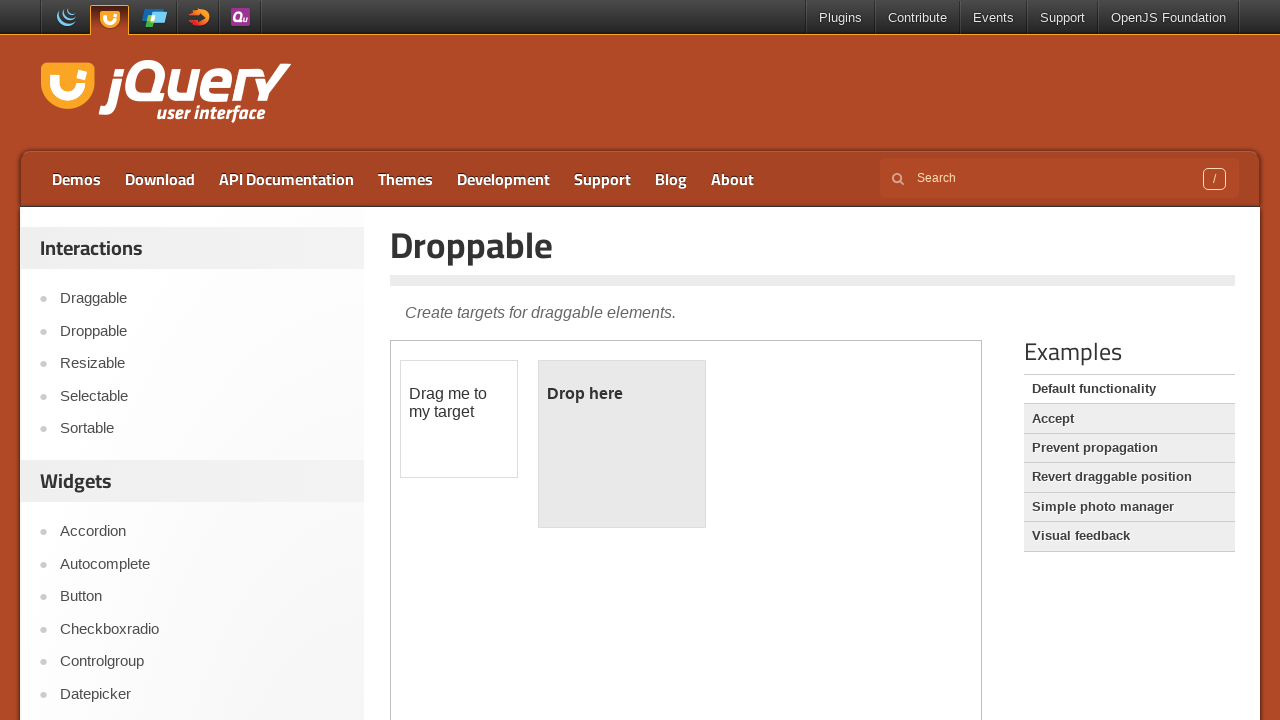

Located the droppable target element
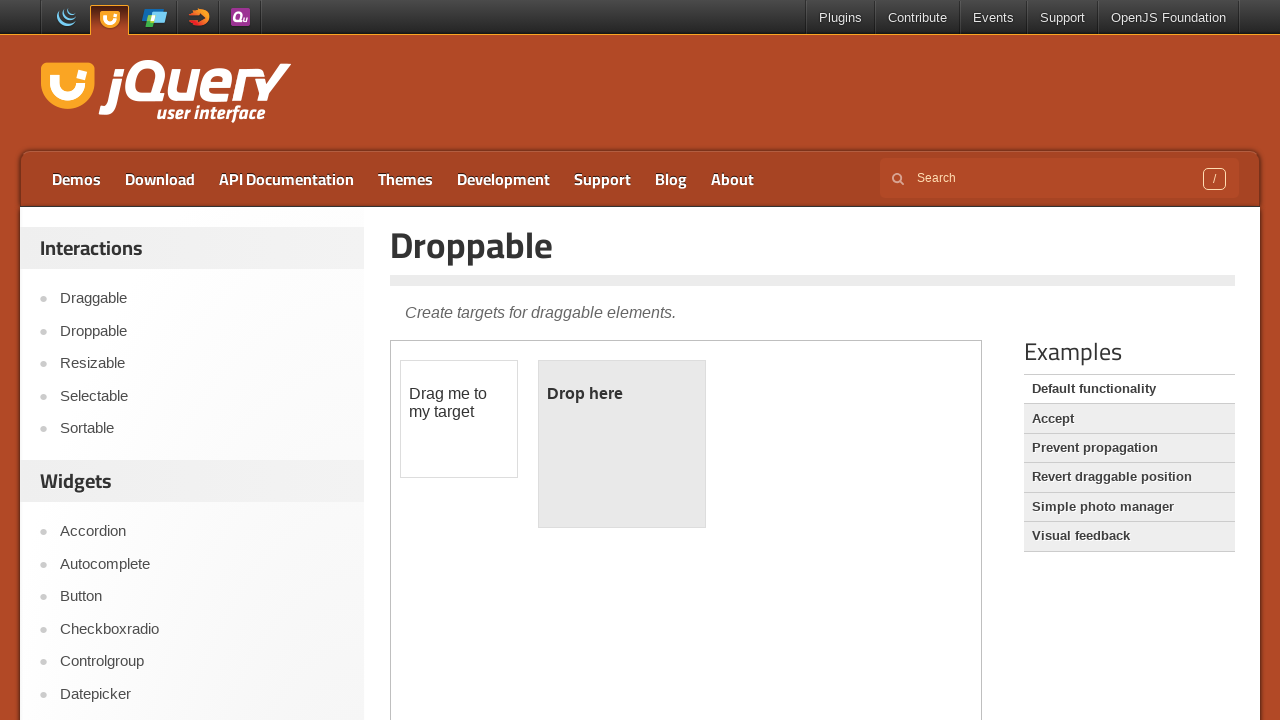

Hovered over draggable element at (459, 419) on .demo-frame >> internal:control=enter-frame >> #draggable
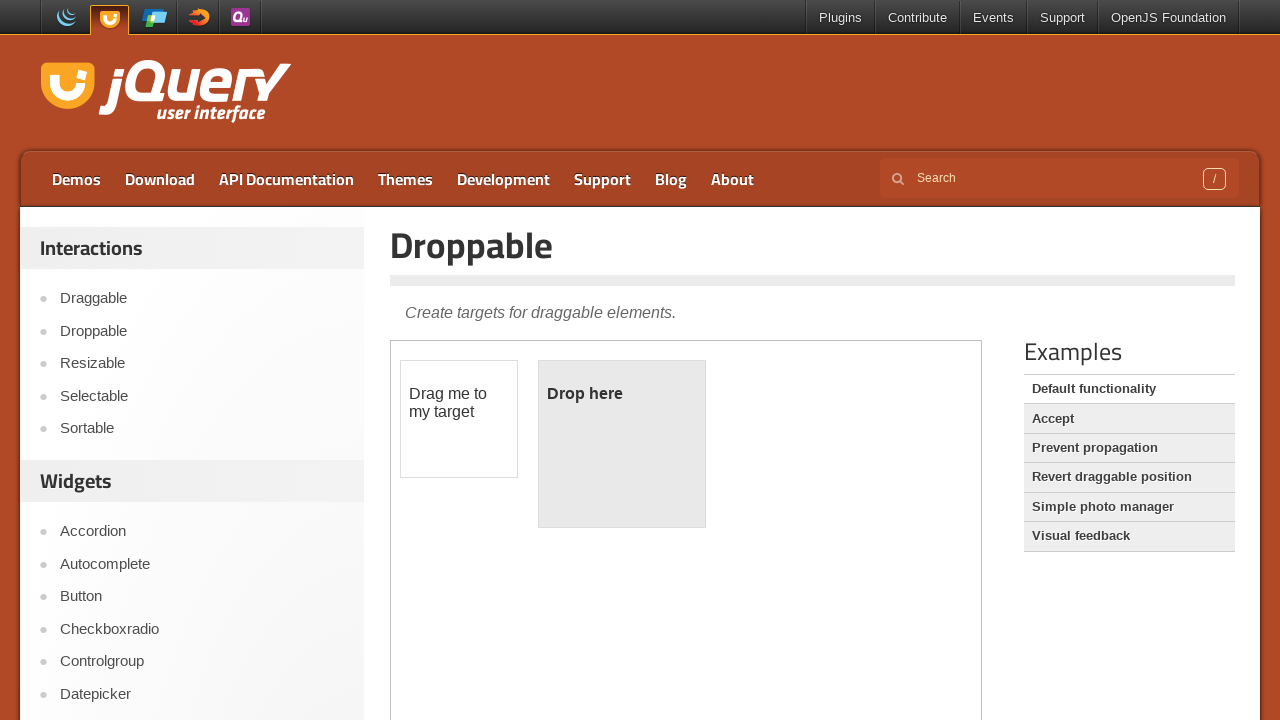

Pressed mouse button down on draggable element at (459, 419)
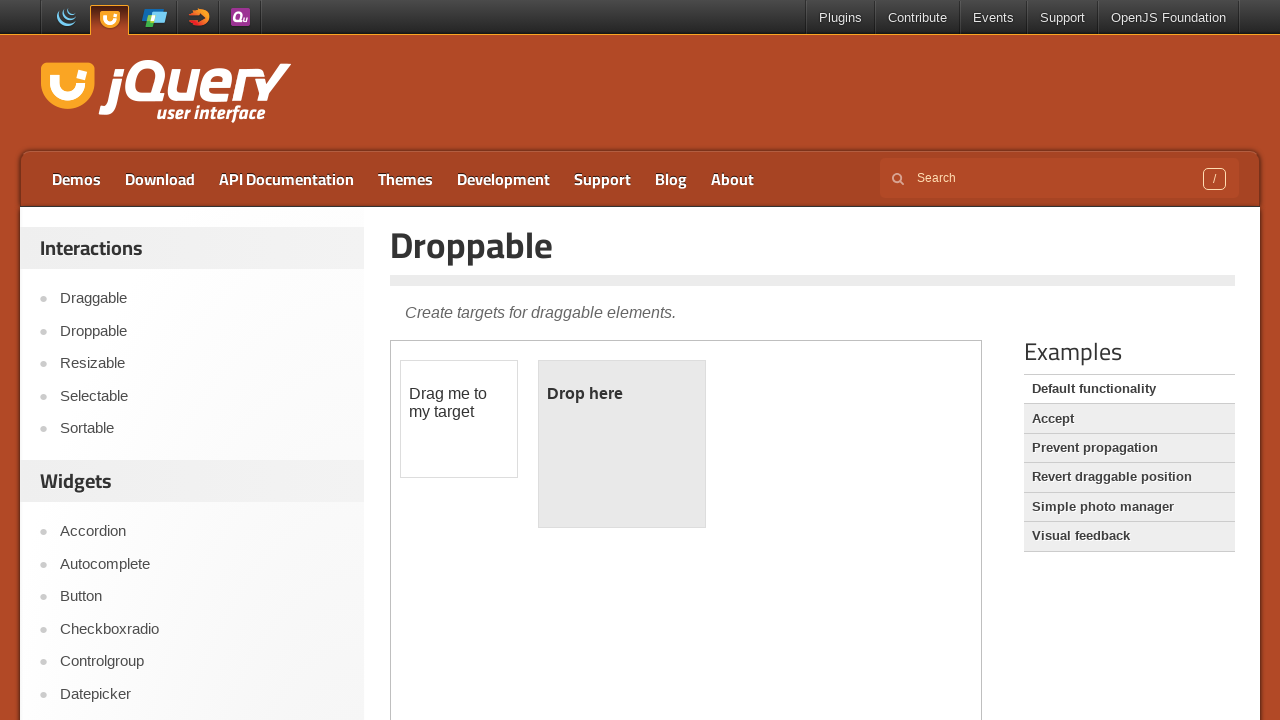

Hovered over droppable target element while holding mouse button at (622, 444) on .demo-frame >> internal:control=enter-frame >> #droppable
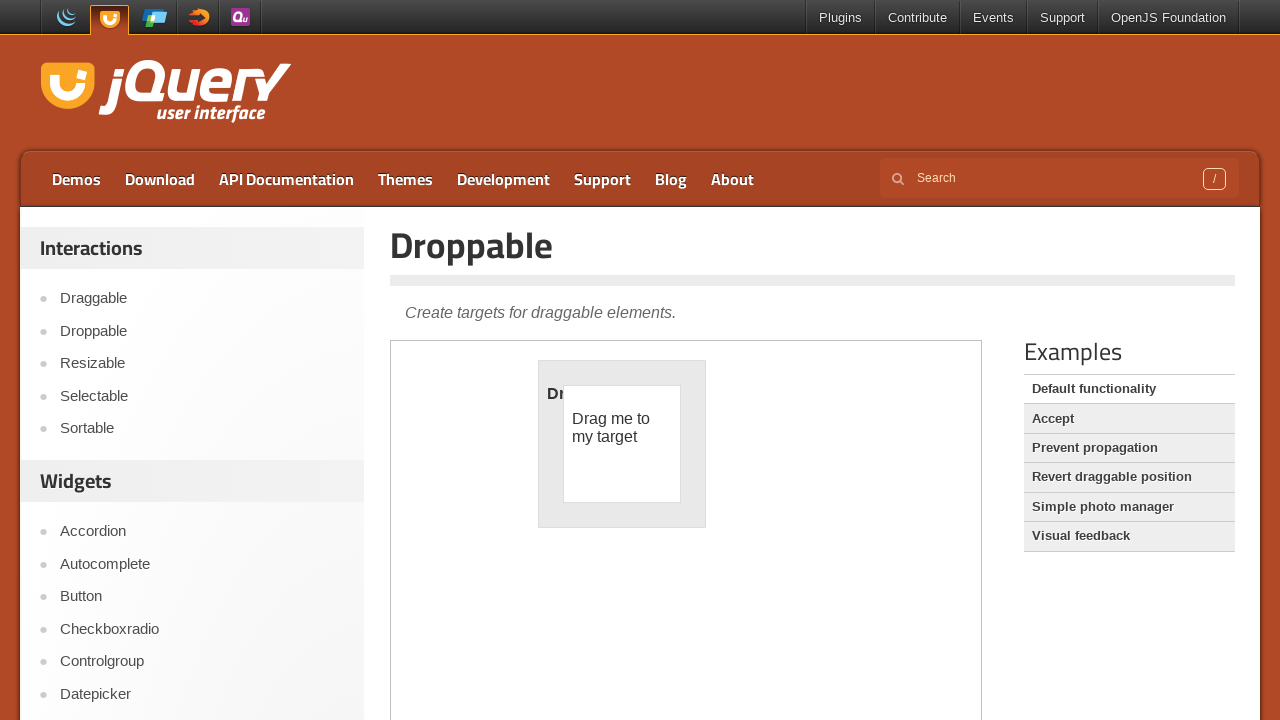

Released mouse button to complete drag and drop operation at (622, 444)
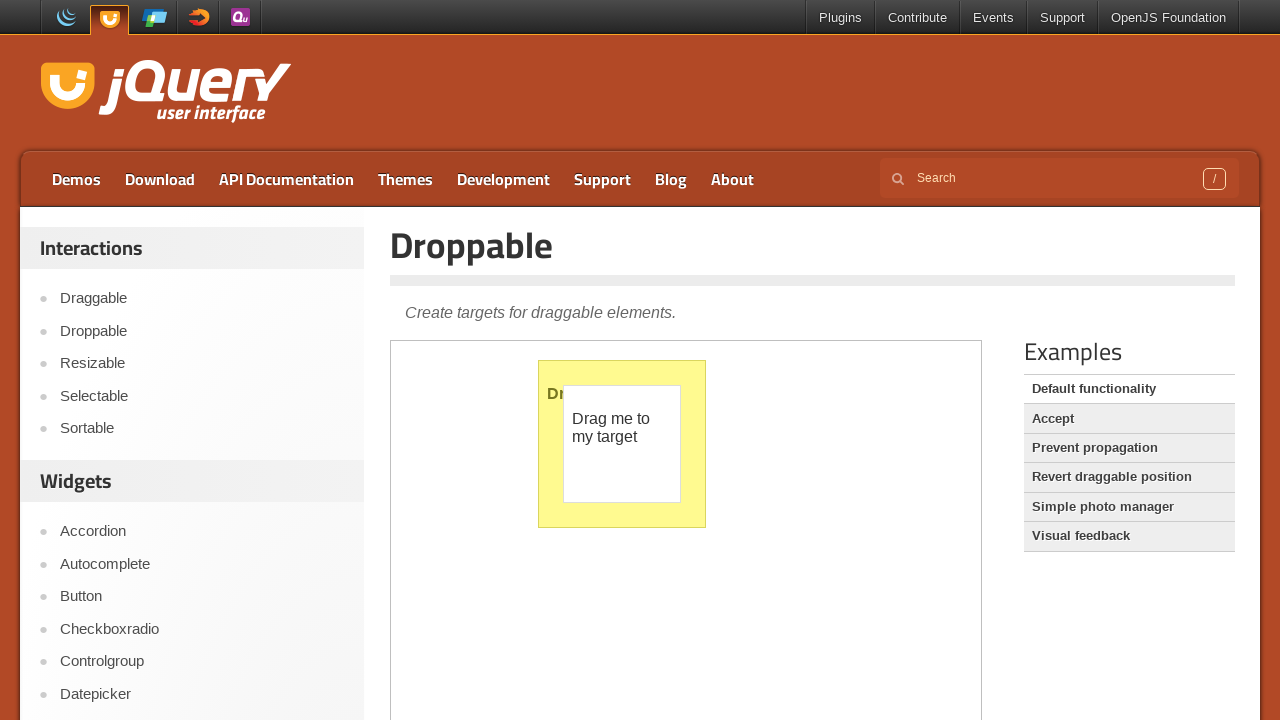

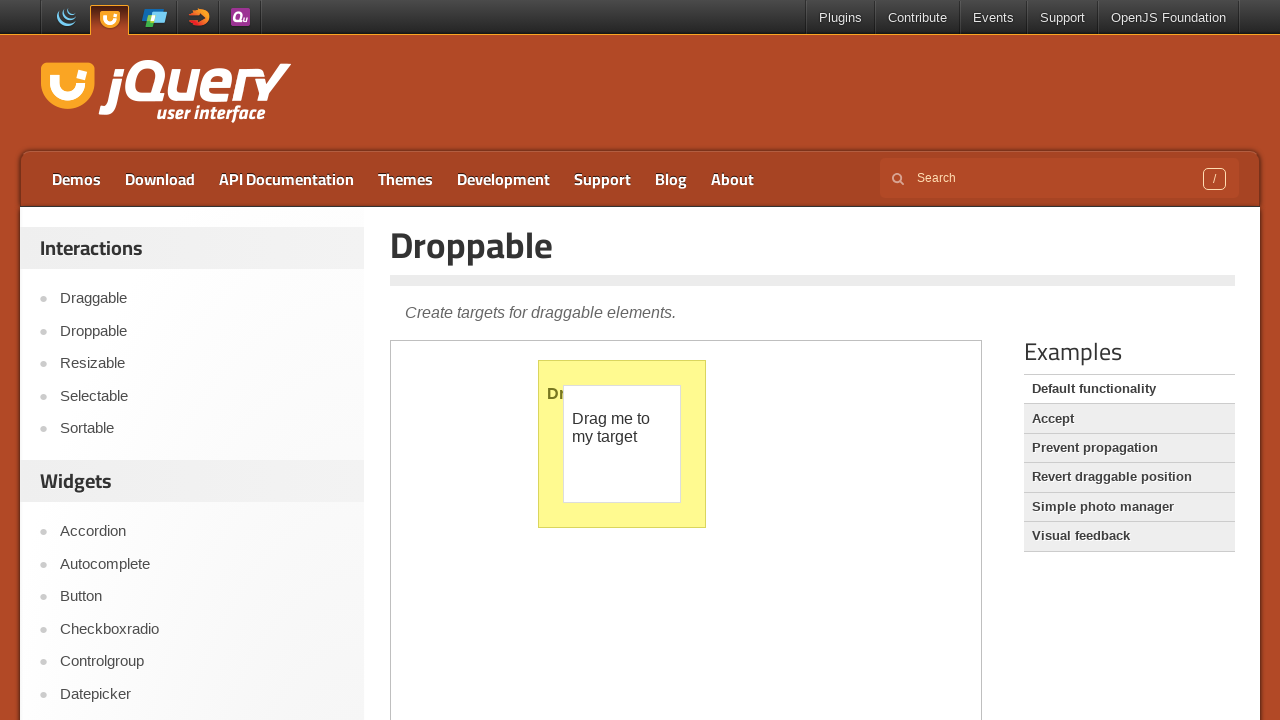